Tests form validation when email field is left blank while other fields are filled correctly

Starting URL: http://bit.ly/dxqatest-online

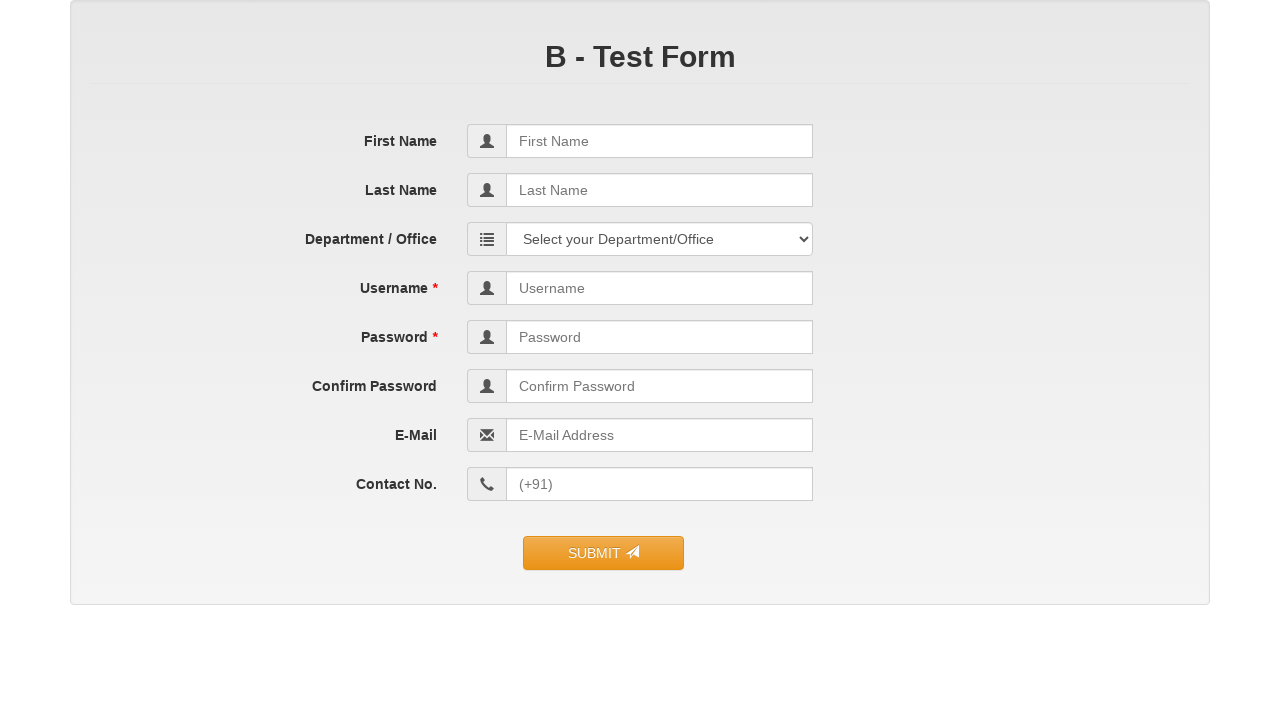

Navigated to form page at http://bit.ly/dxqatest-online
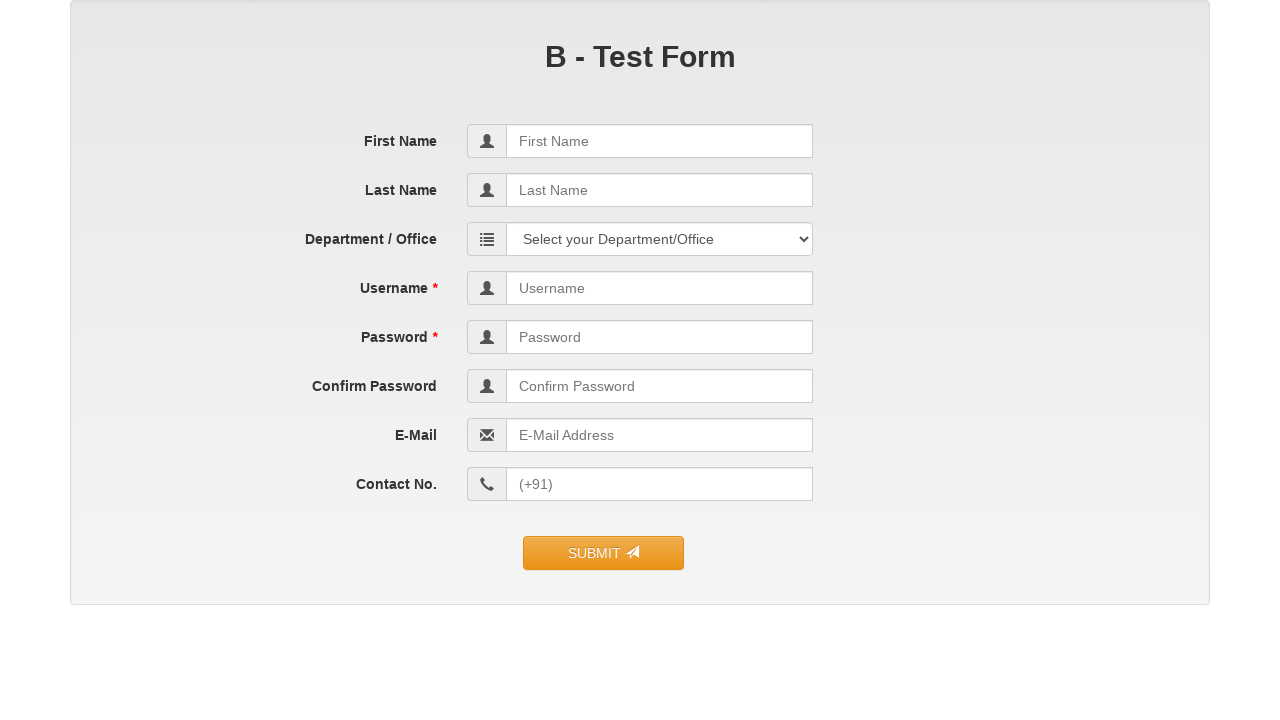

Filled first name field with 'Emma' on input[name='first_name']
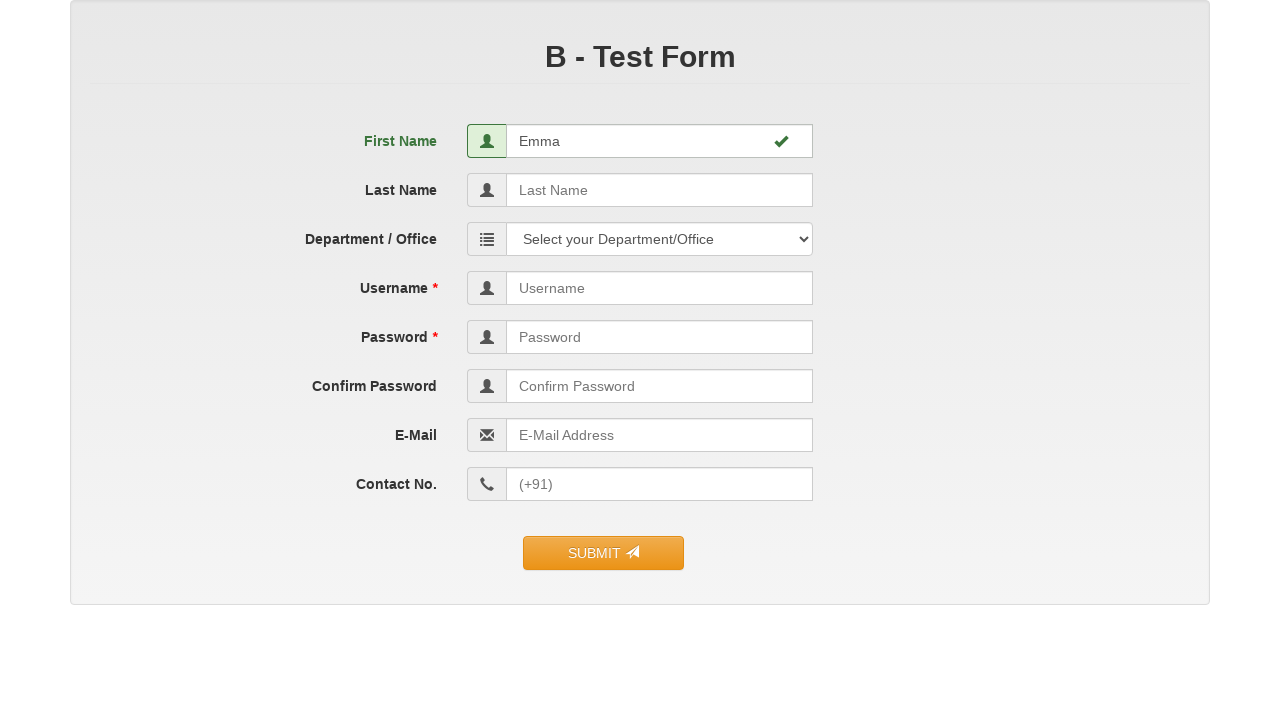

Filled last name field with 'Davis' on input[name='last_name']
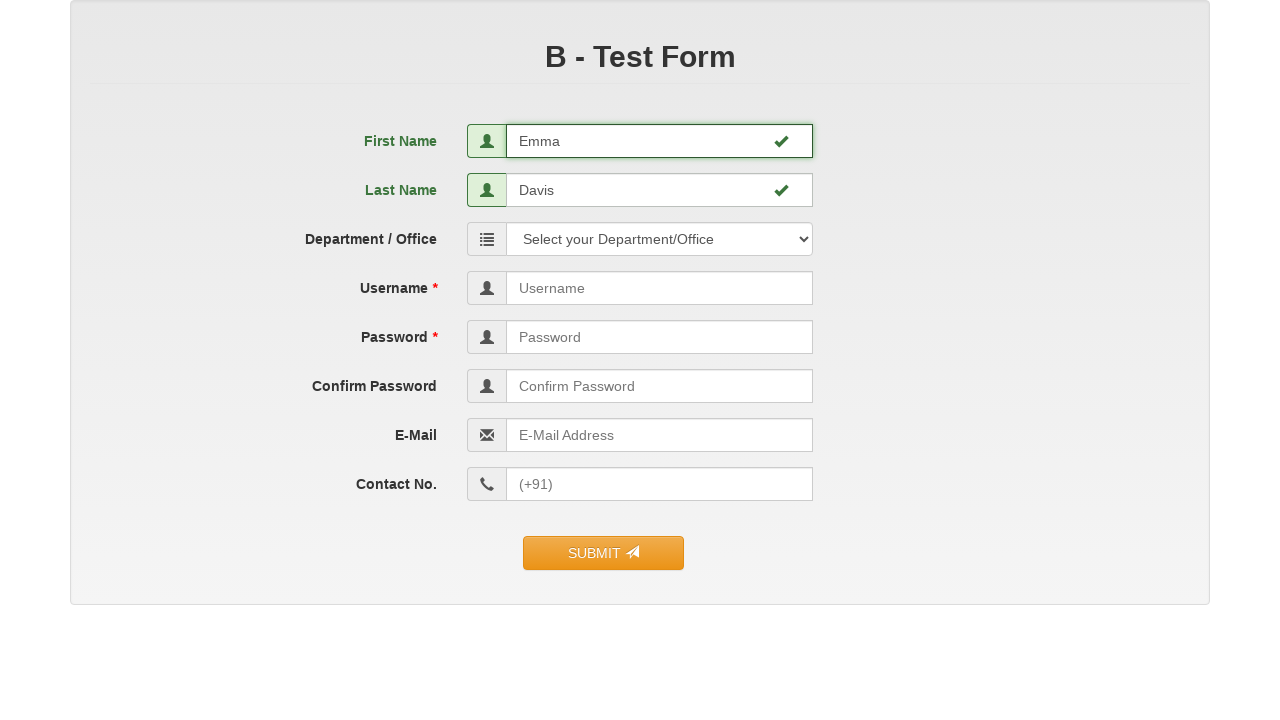

Filled username field with 'emmad987' on input[name='user_name']
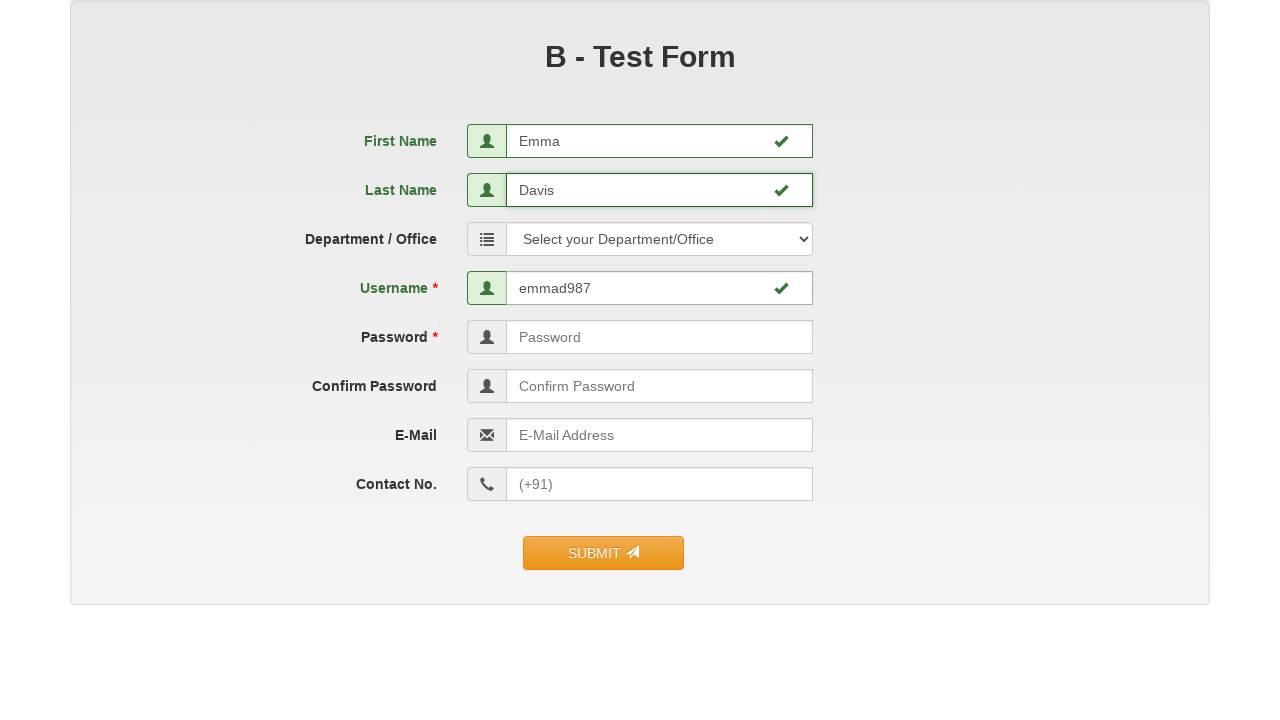

Filled password field with 'Emma@9876' on input[name='user_password']
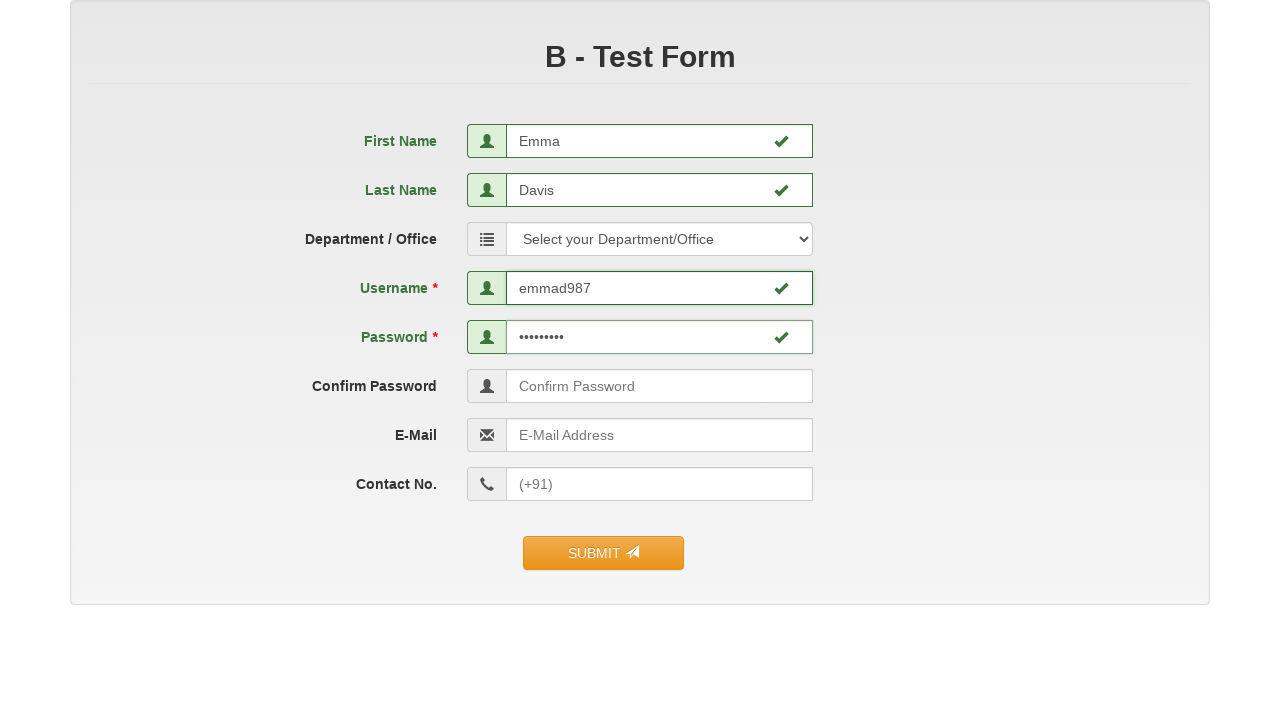

Filled confirm password field with 'Emma@9876' on input[name='confirm_password']
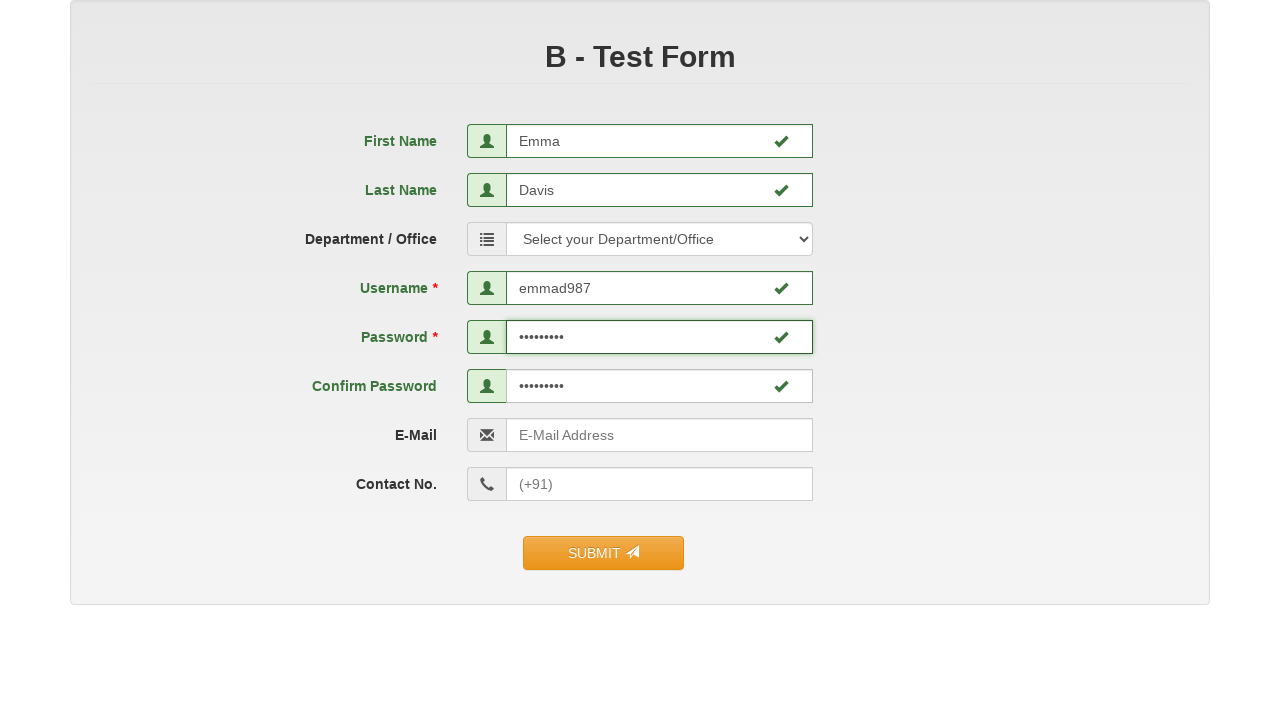

Left email field blank (filled with space only) to test form validation on input[name='email']
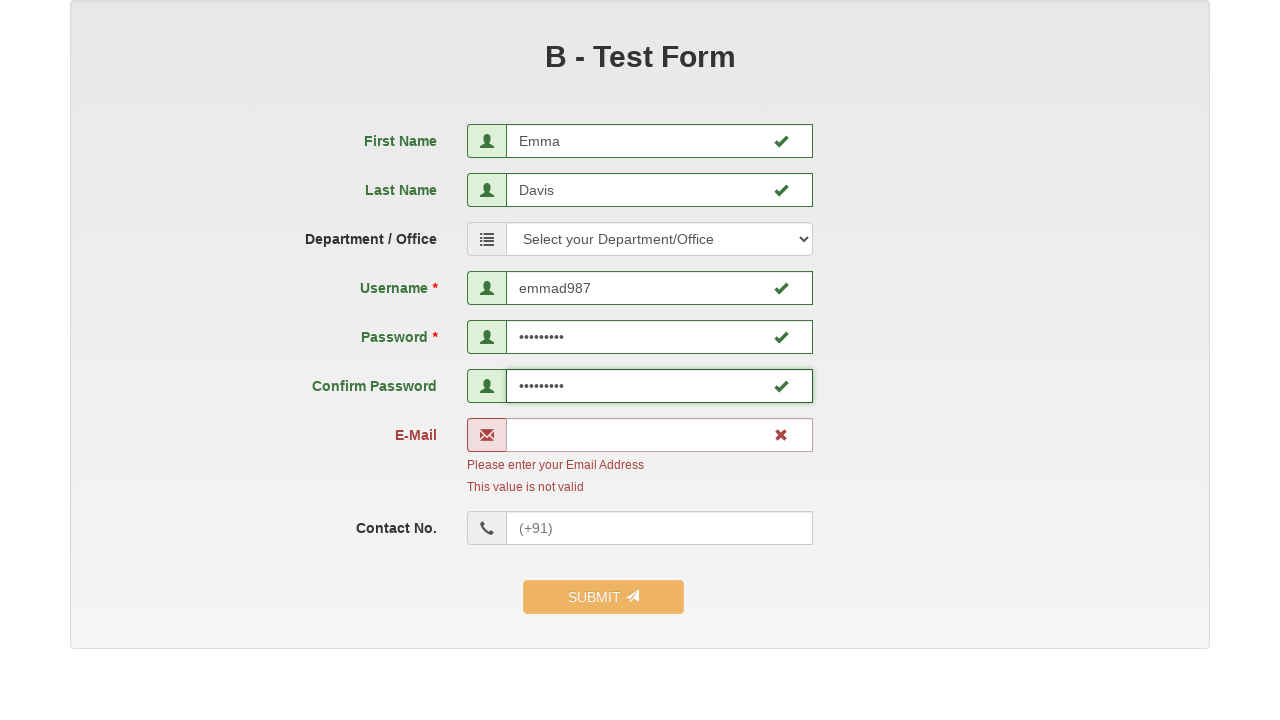

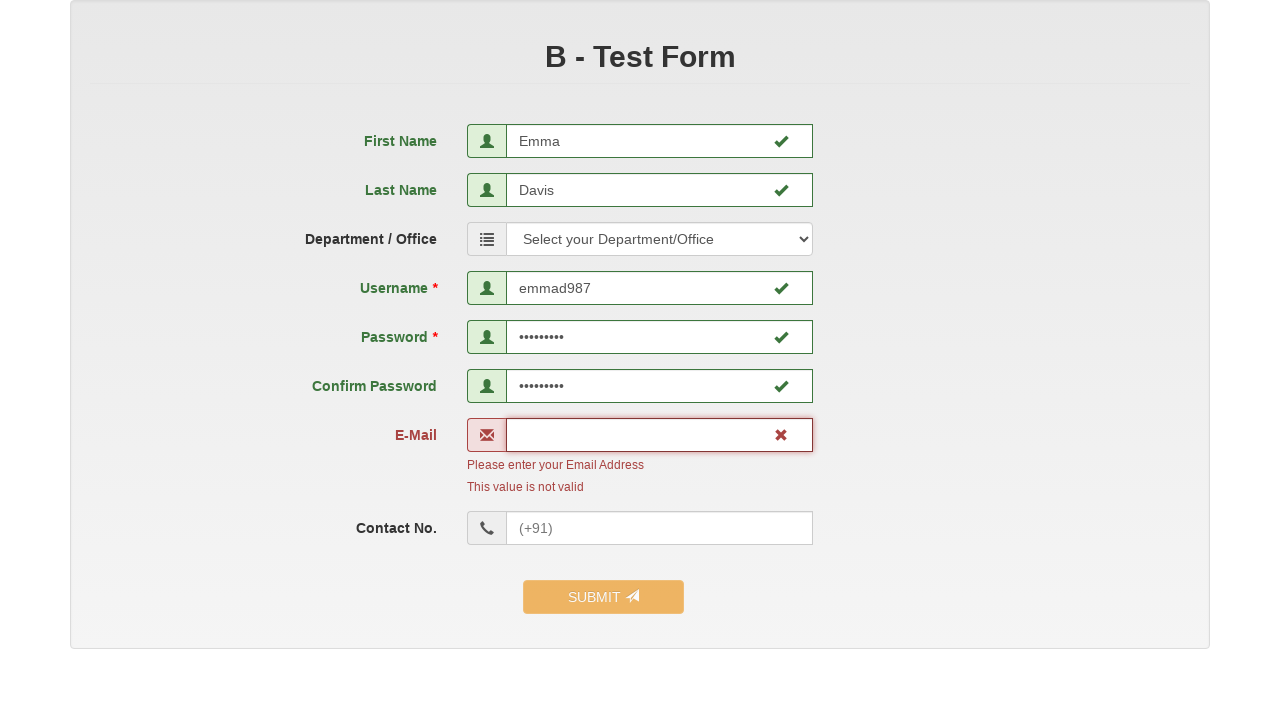